Navigates to DuckDuckGo homepage and verifies the page loads successfully

Starting URL: https://www.duckduckgo.com

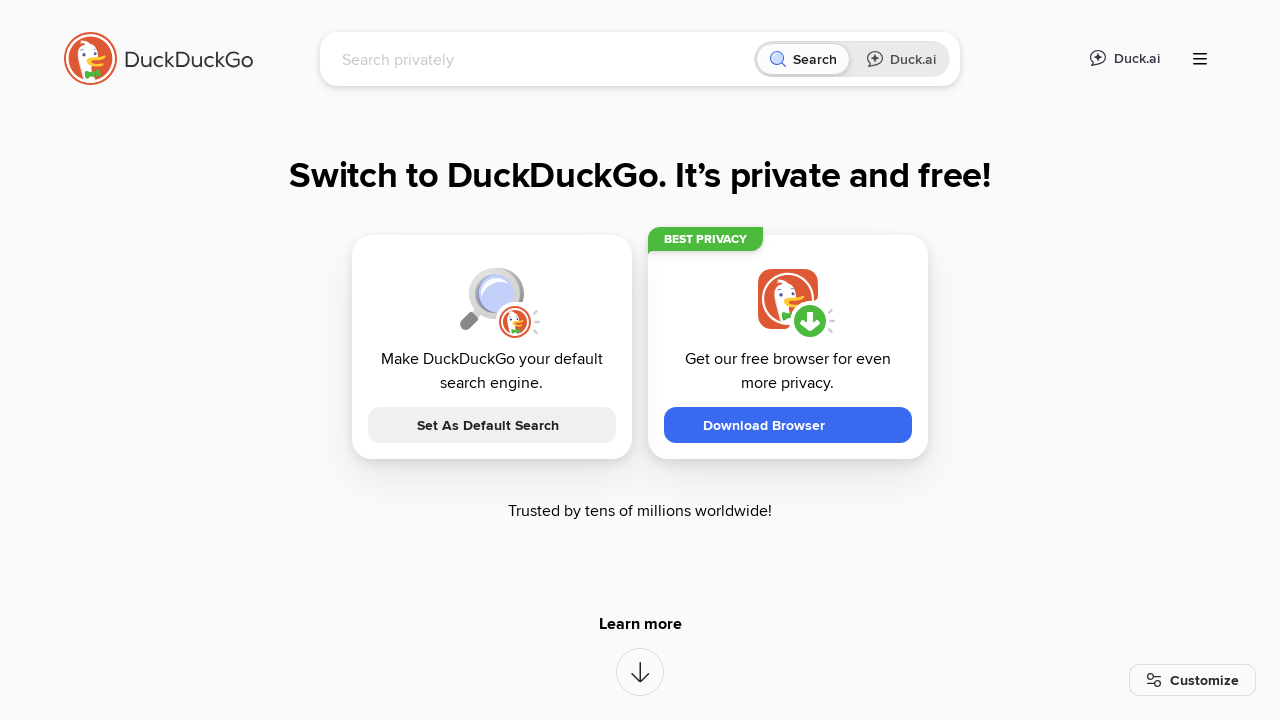

Navigated to DuckDuckGo homepage
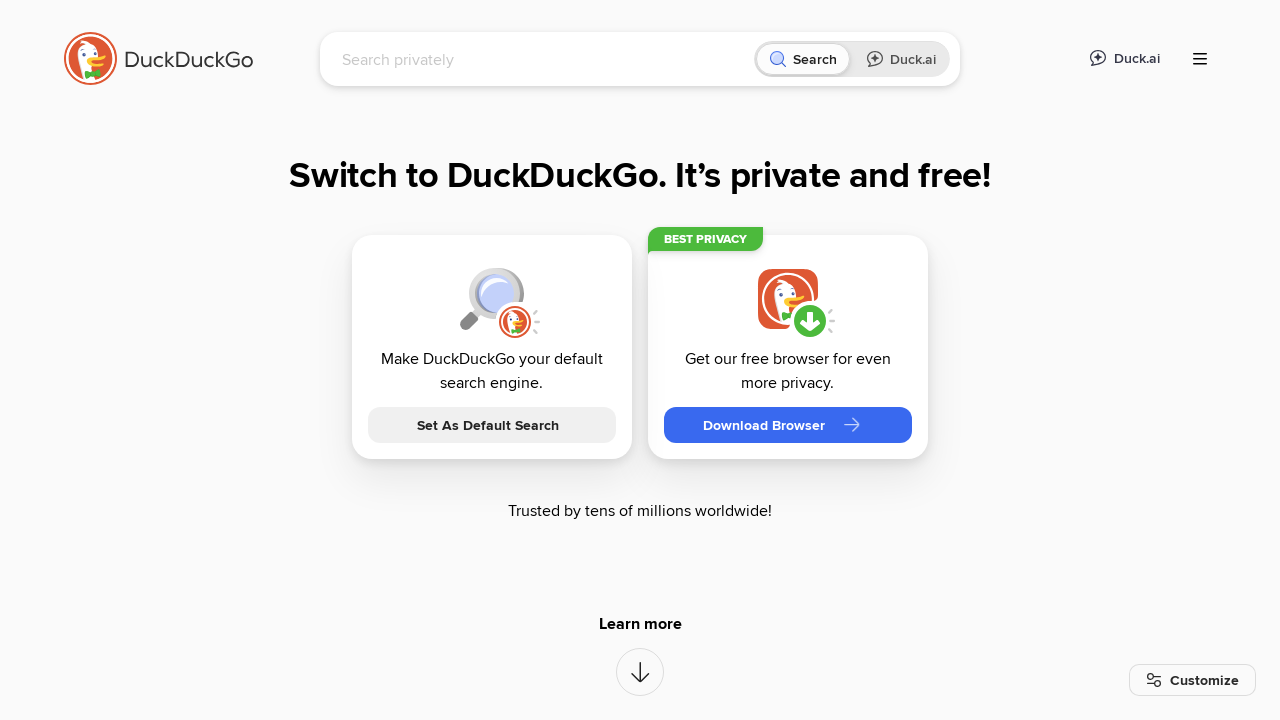

Search input field loaded successfully
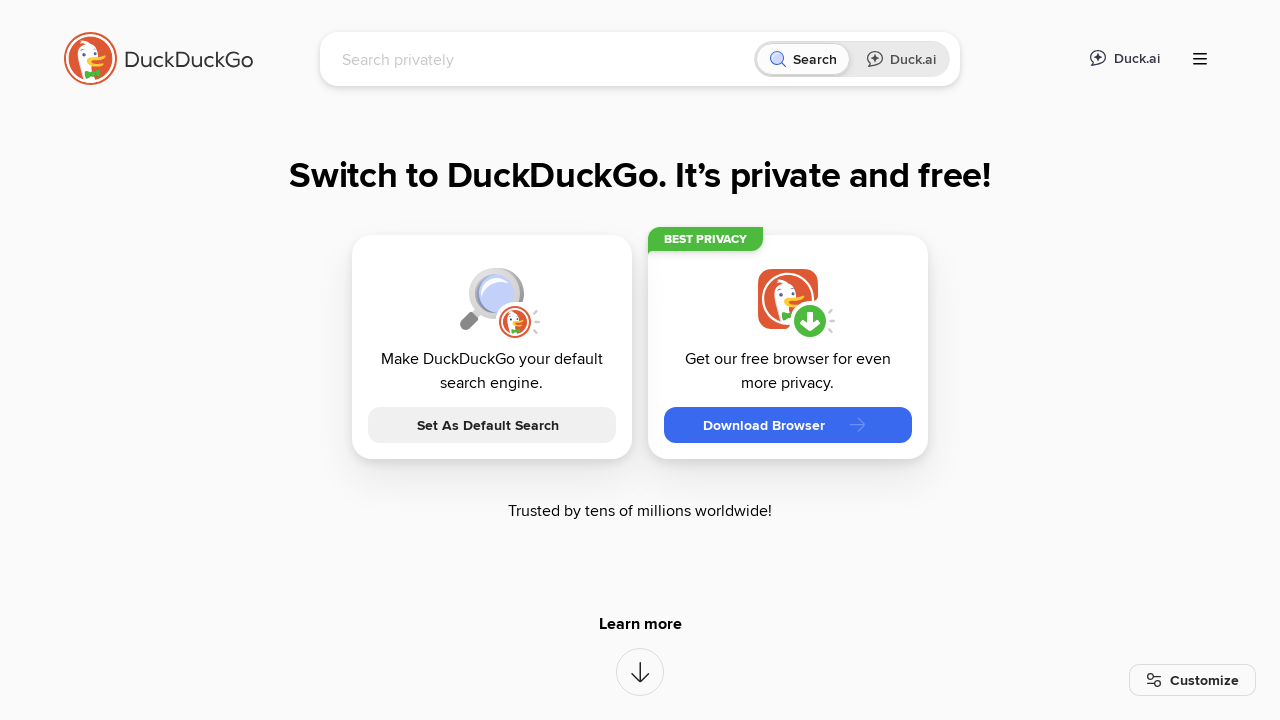

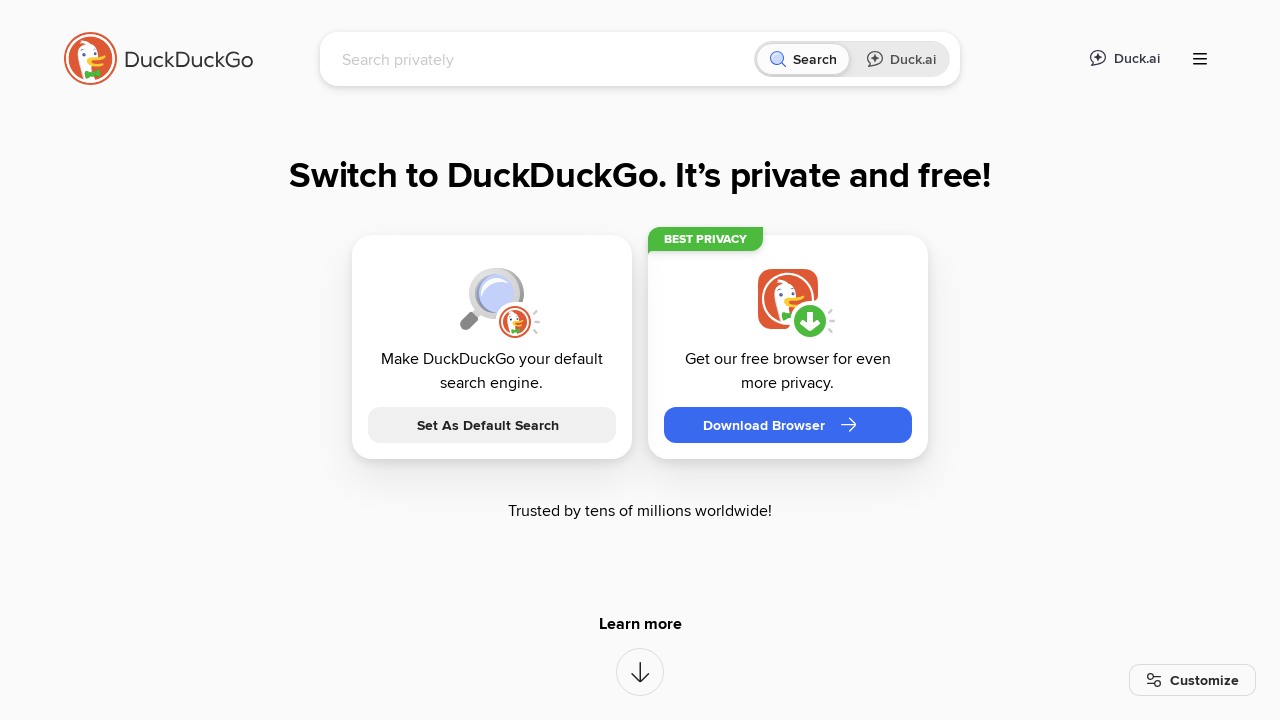